Tests that entering invalid input (non-email format) in the password recovery form shows an appropriate error message

Starting URL: http://testgrade.sfedu.ru/remind

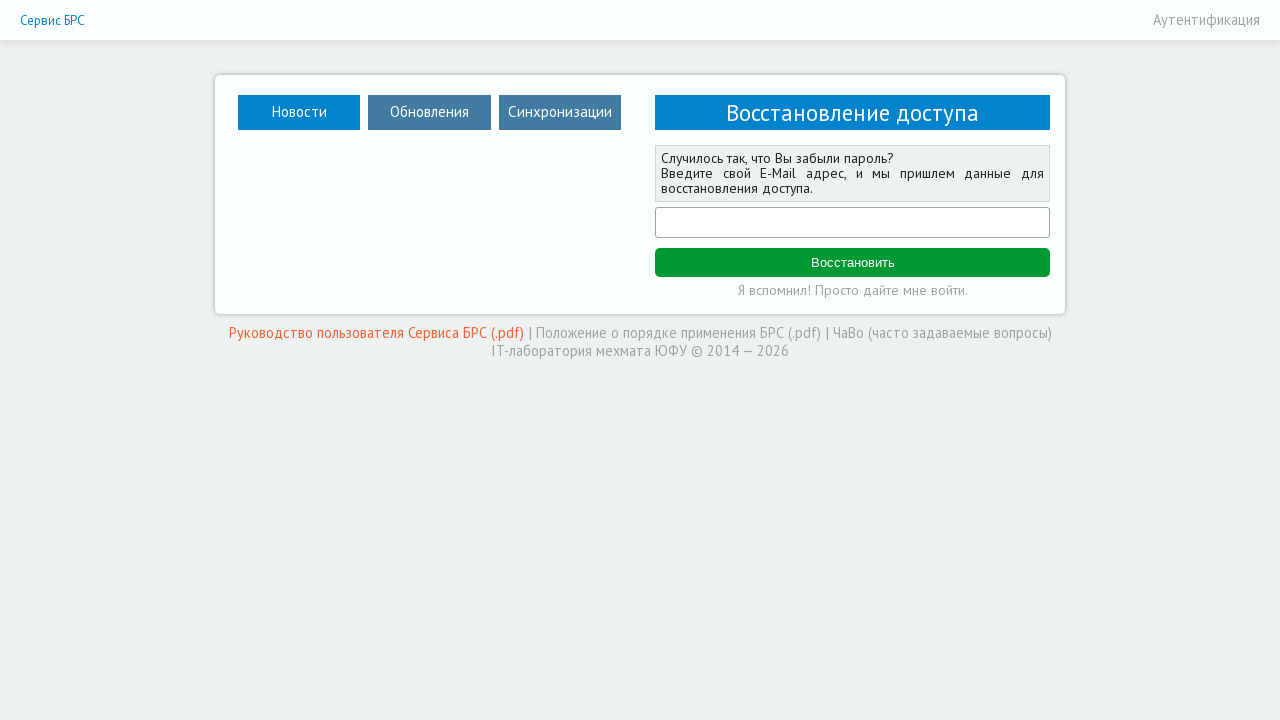

Filled email field with invalid input '123' (non-email format) on #email
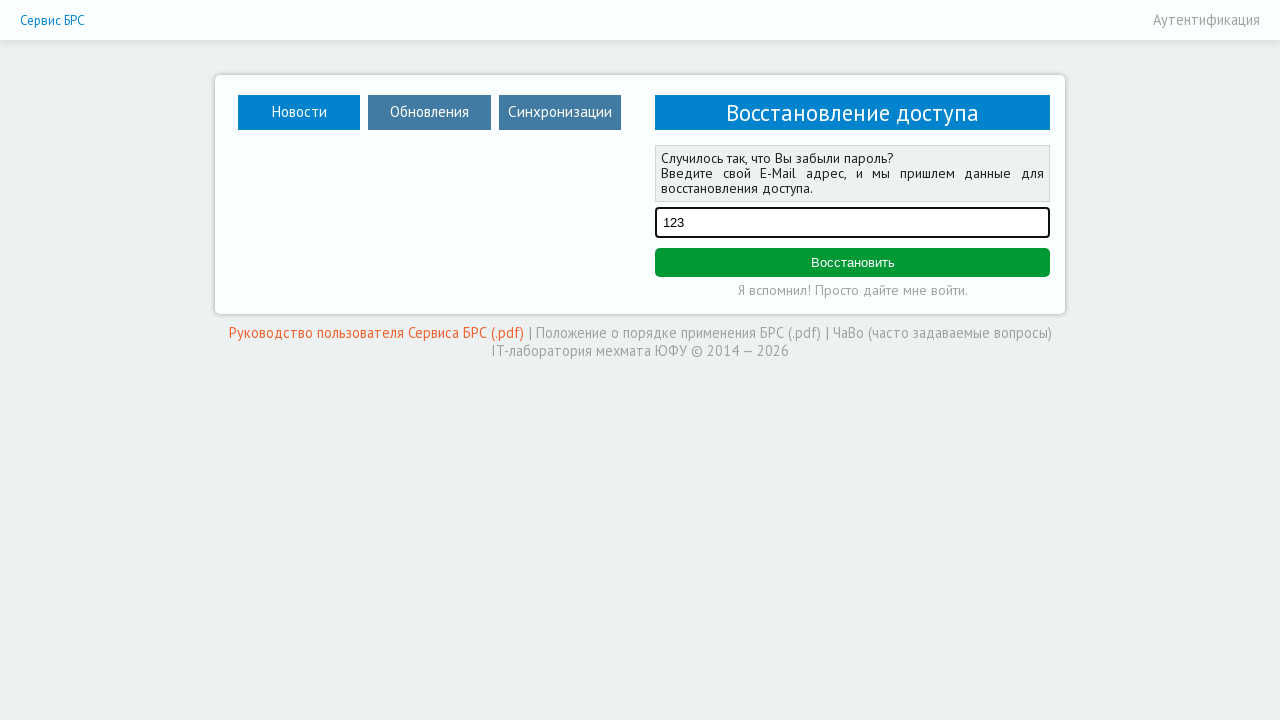

Clicked remind/submit button to attempt password recovery at (852, 263) on #remind
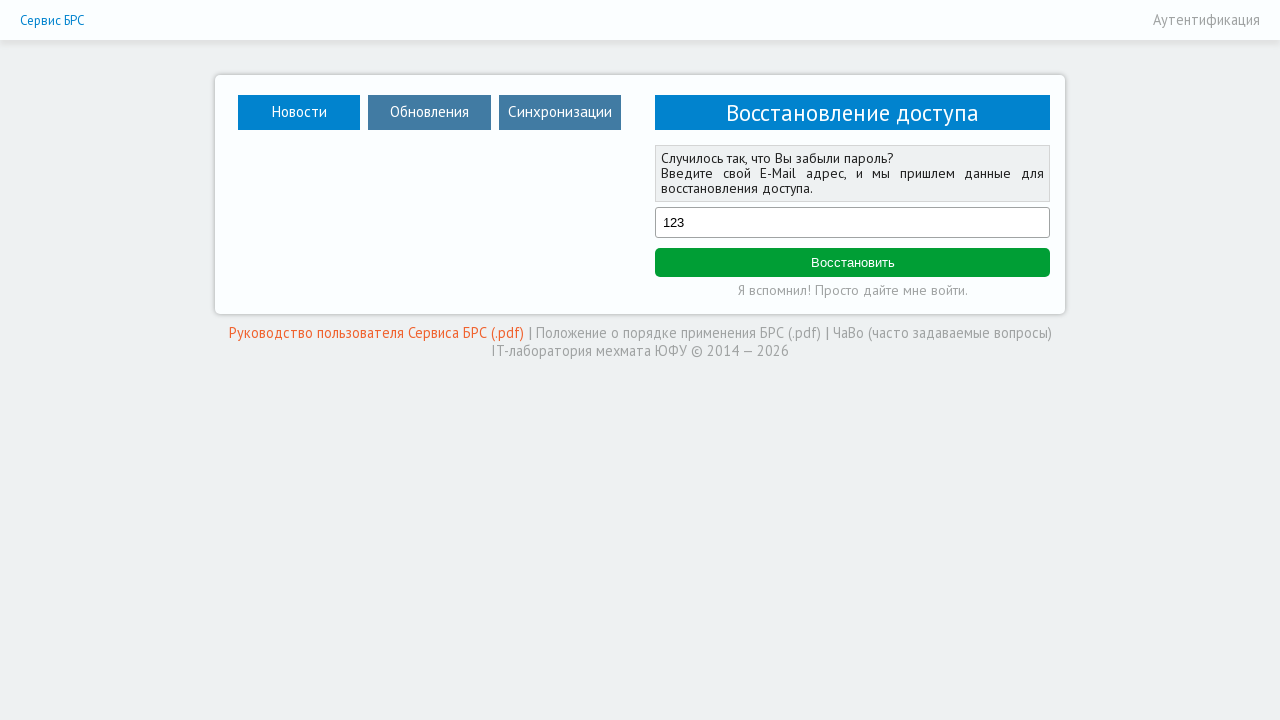

Error message appeared after submitting invalid email format
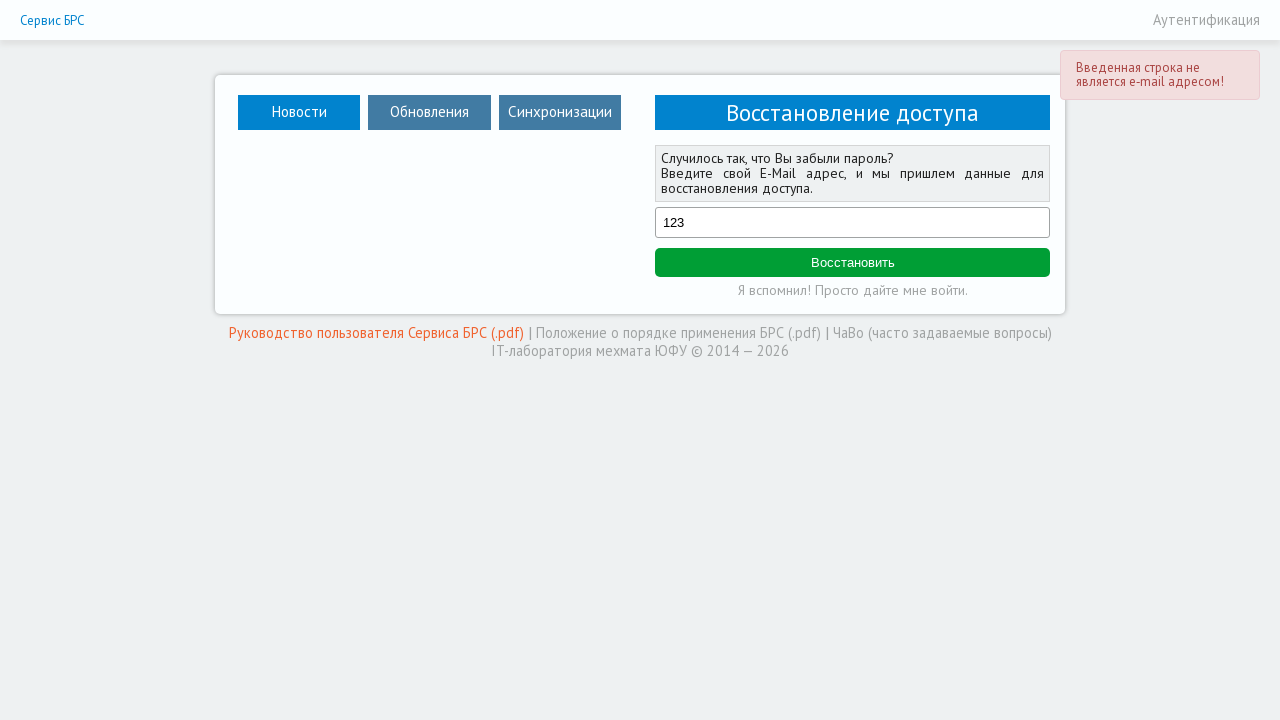

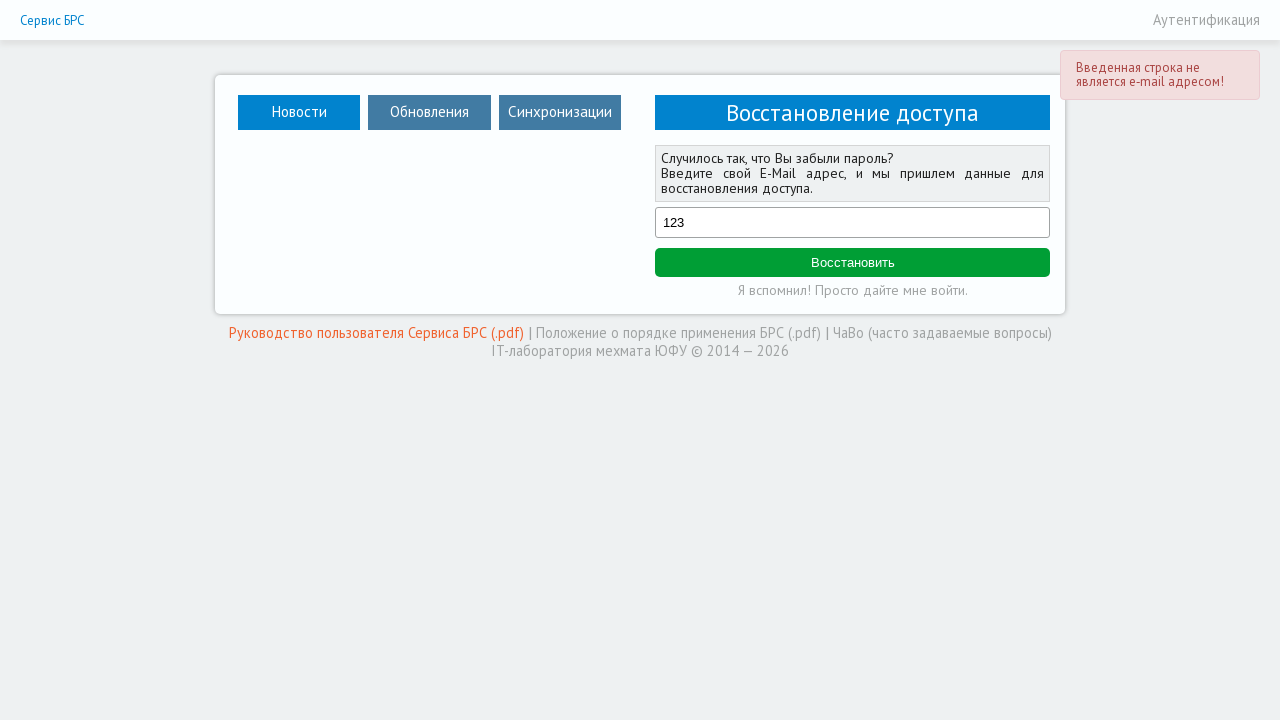